Tests checkbox functionality by finding all checkboxes on a forms testing page and clicking each one that is not already selected to ensure they can be checked.

Starting URL: http://echoecho.com/htmlforms09.htm

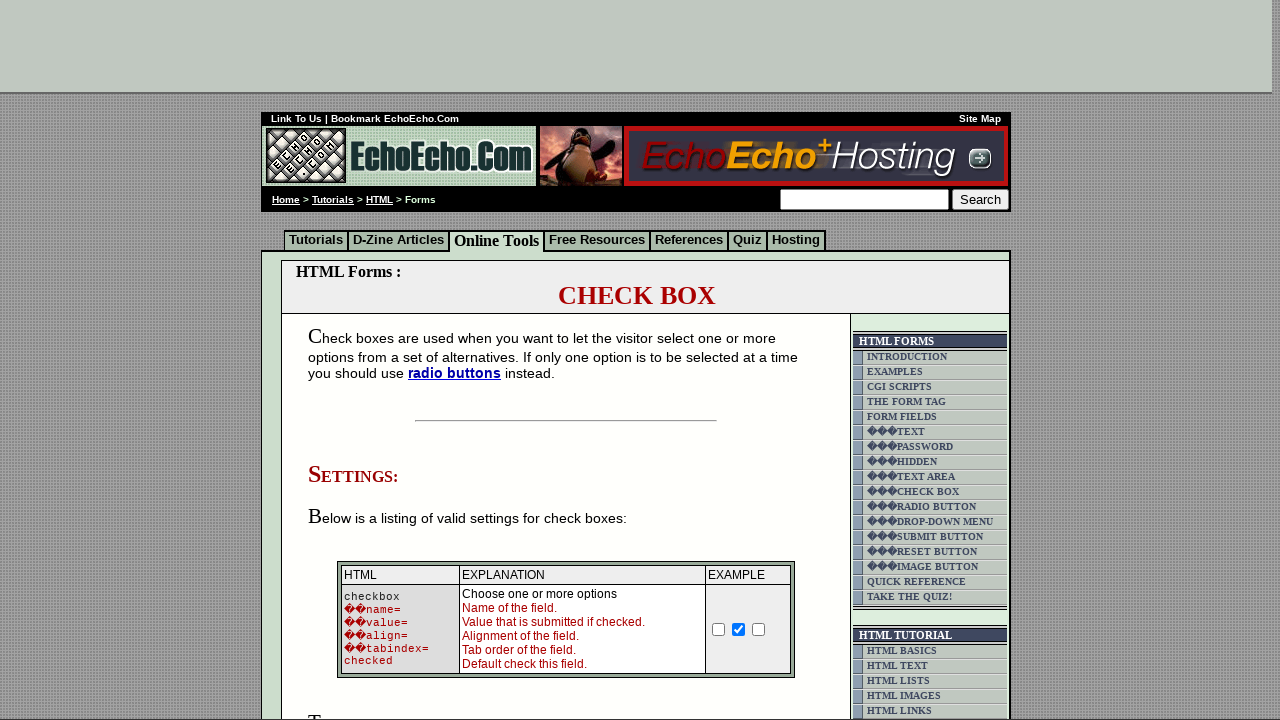

Waited for checkboxes to load on forms testing page
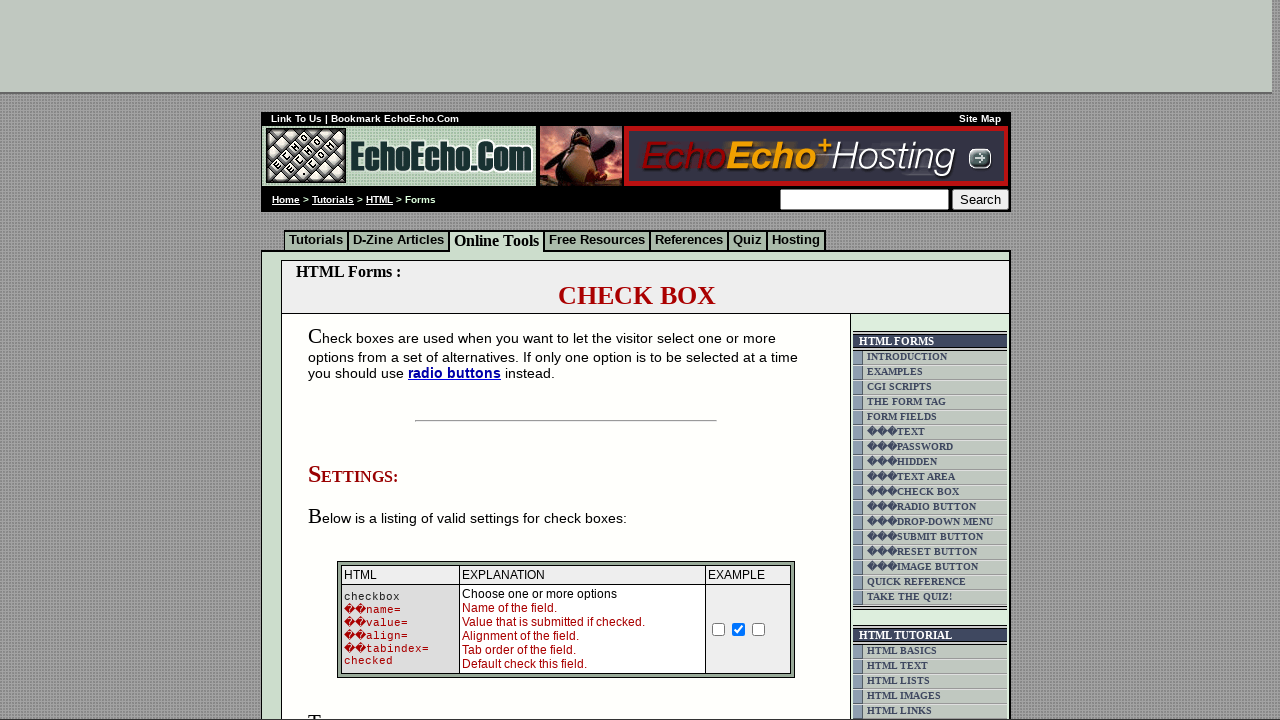

Located all checkboxes in the table
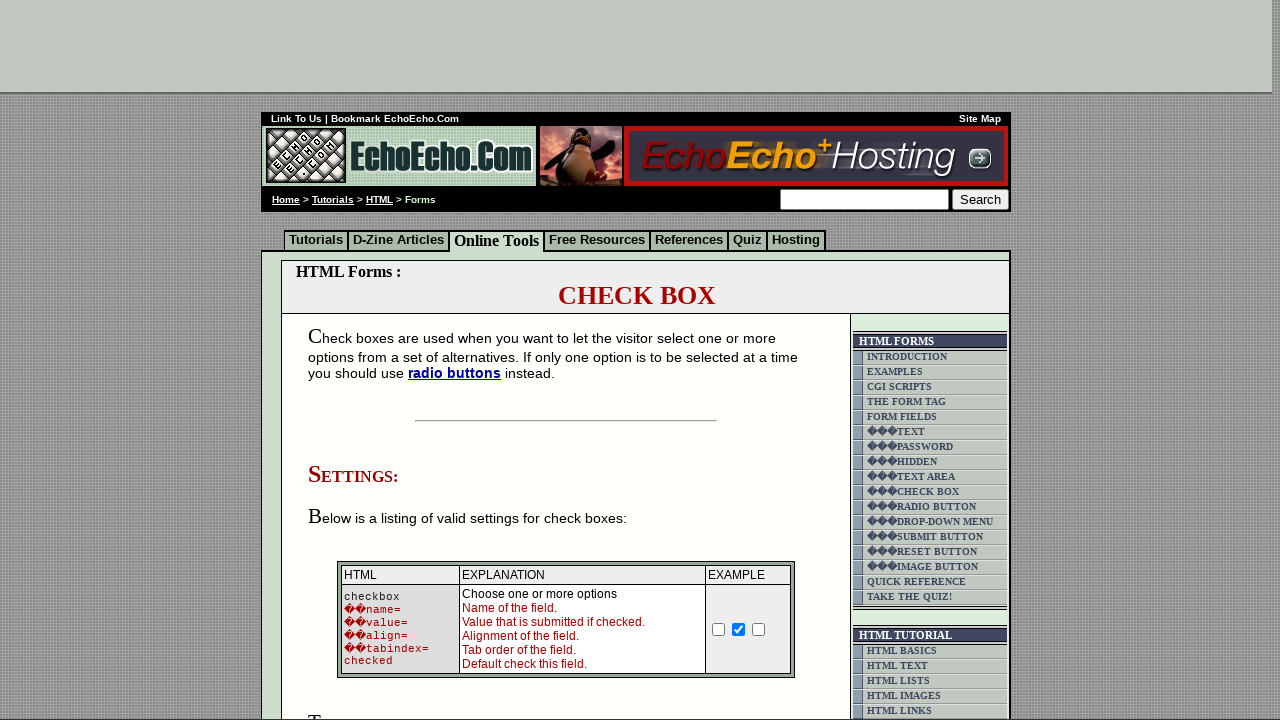

Found 3 checkboxes on the page
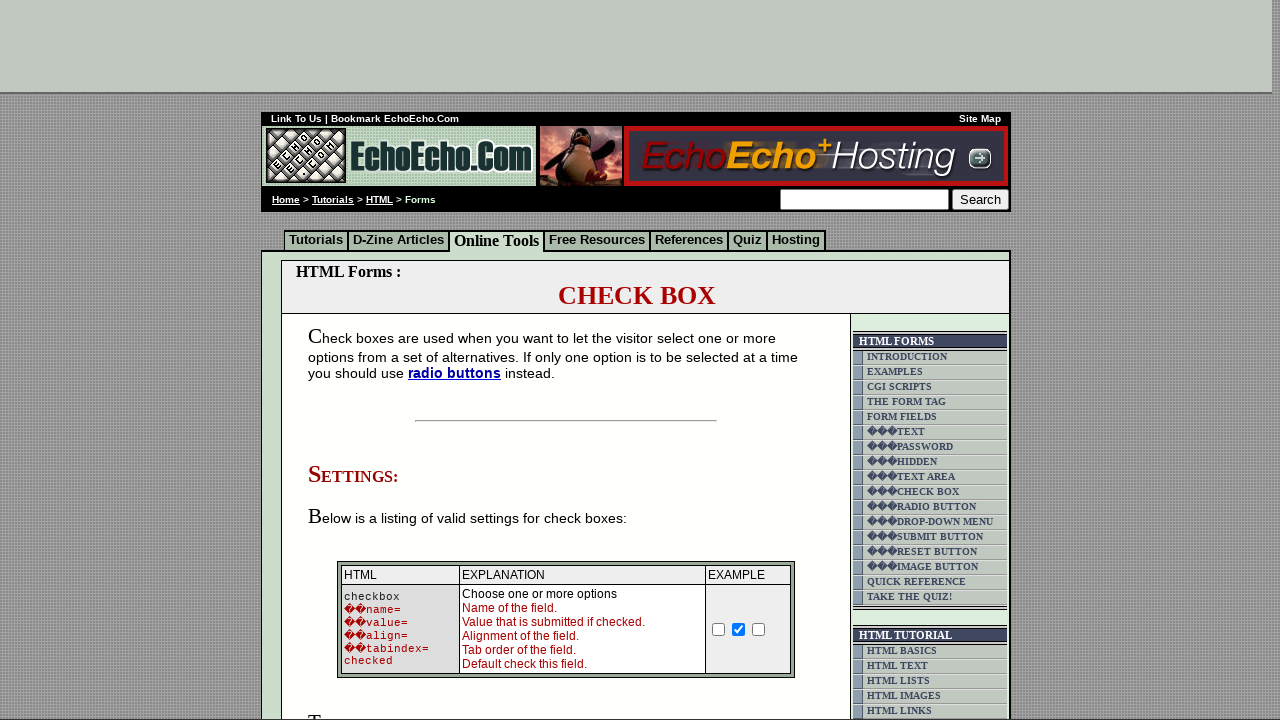

Clicked checkbox 1 to select it at (354, 360) on td.table5 input[type='checkbox'] >> nth=0
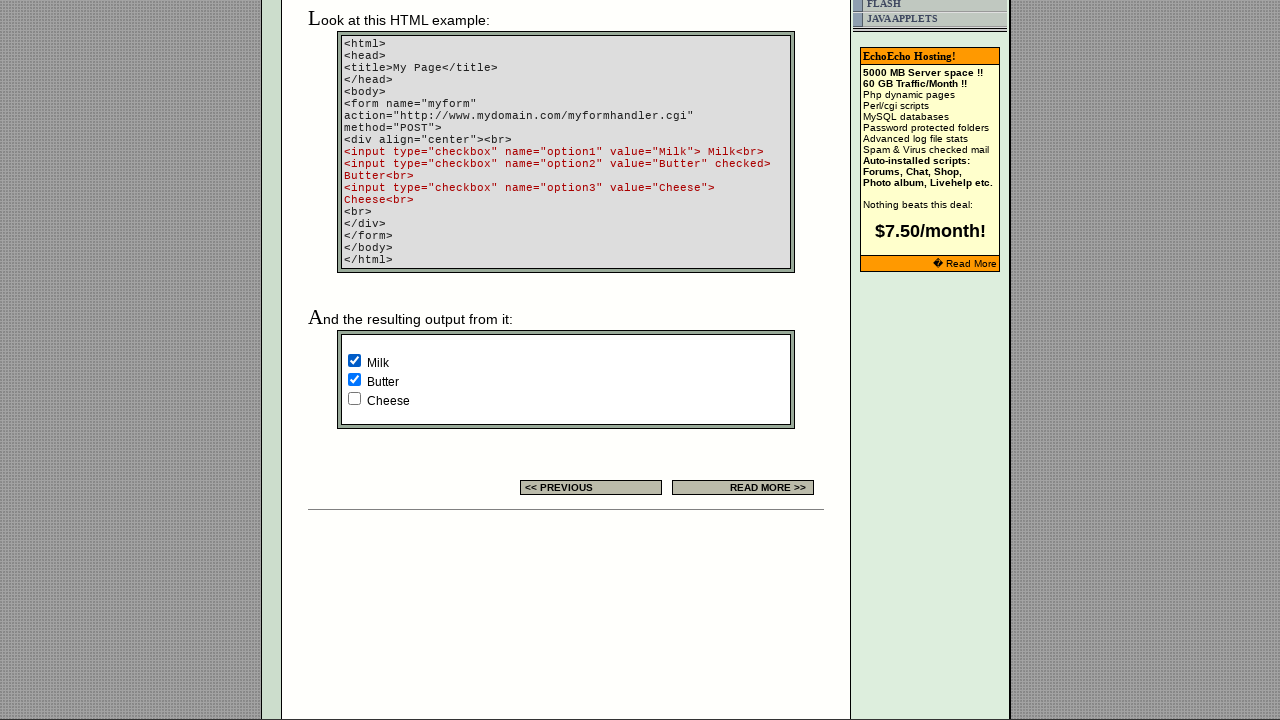

Checkbox 2 was already selected, skipping
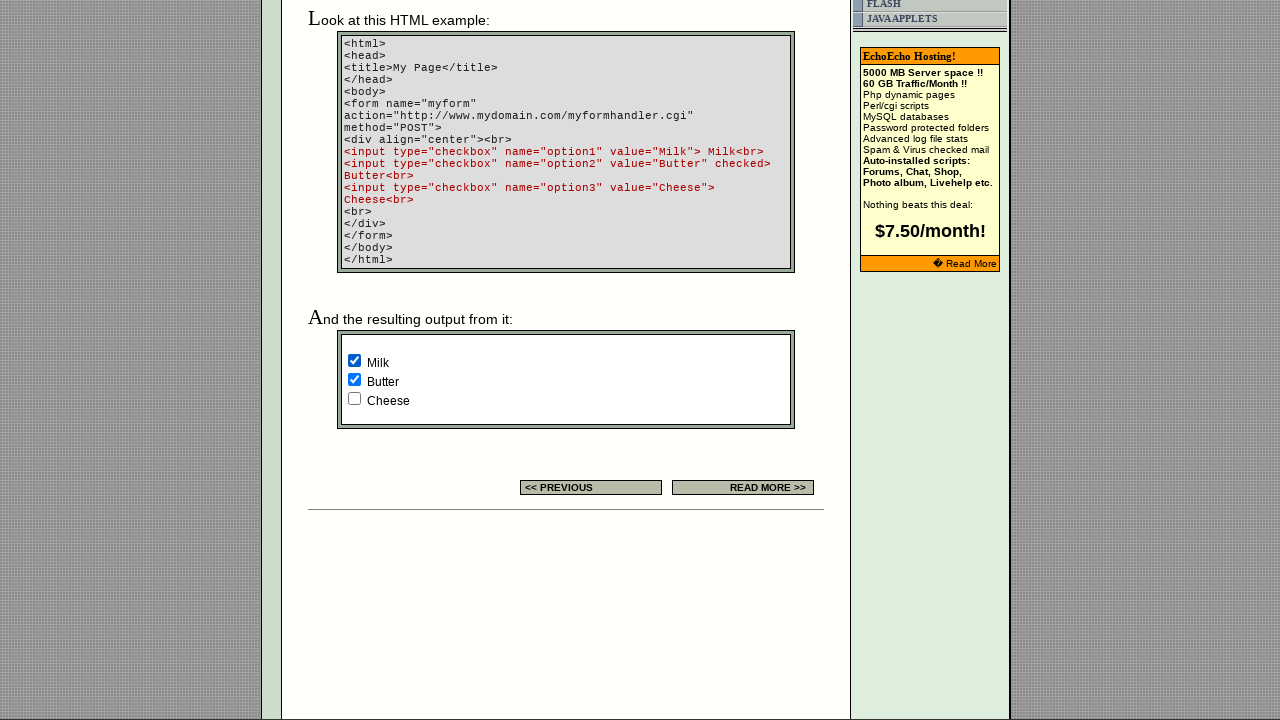

Clicked checkbox 3 to select it at (354, 398) on td.table5 input[type='checkbox'] >> nth=2
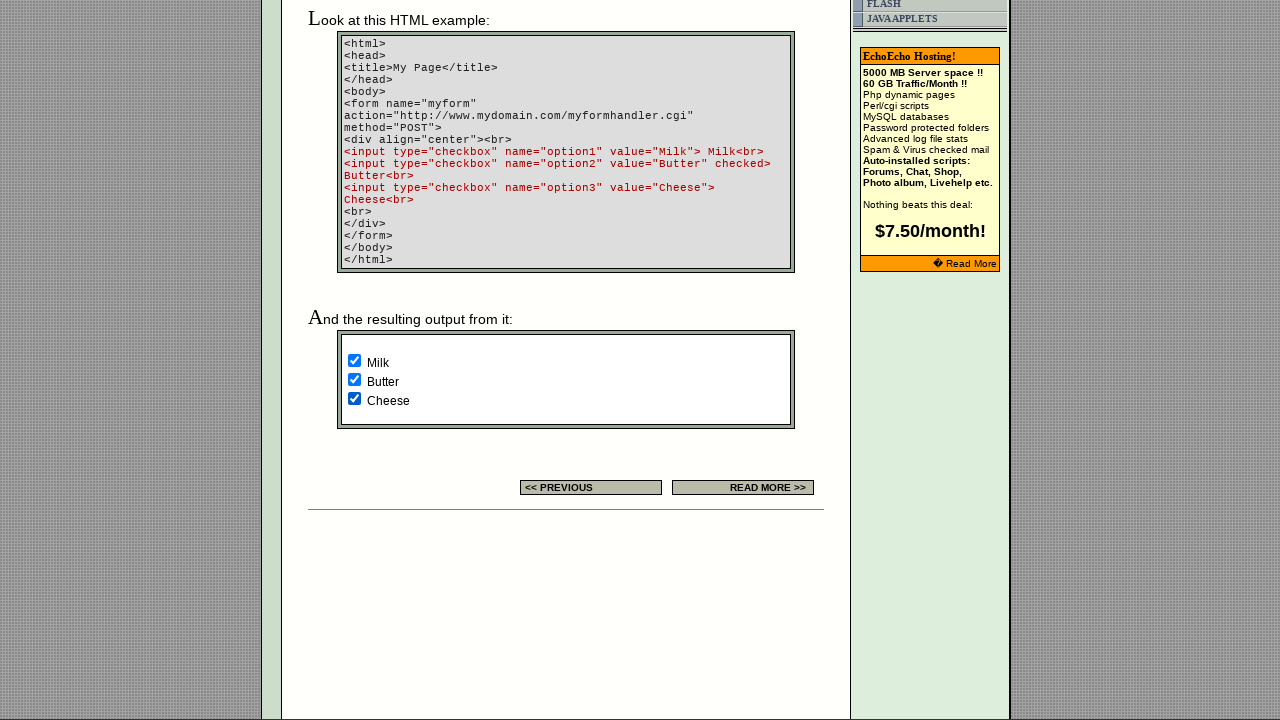

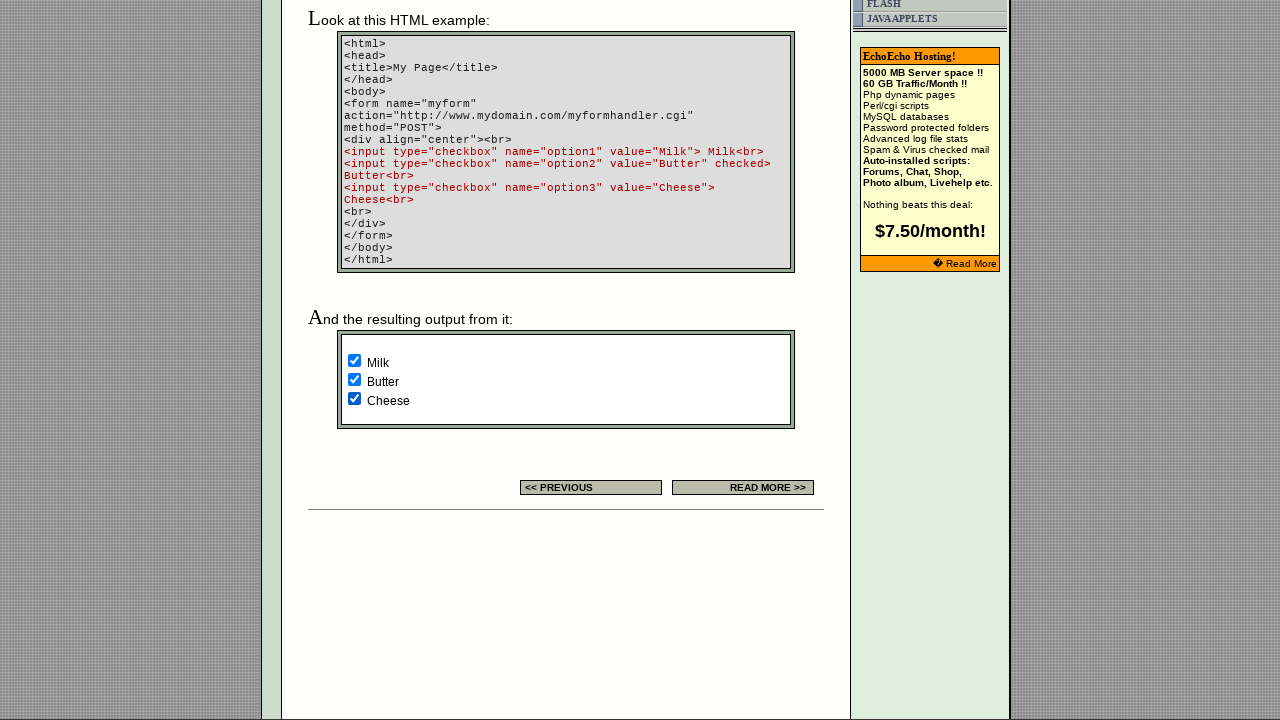